Navigates to a Selenium tutorial page, clicks a link, and fills out a contact form with name and email

Starting URL: https://pythonspot.com/selenium/

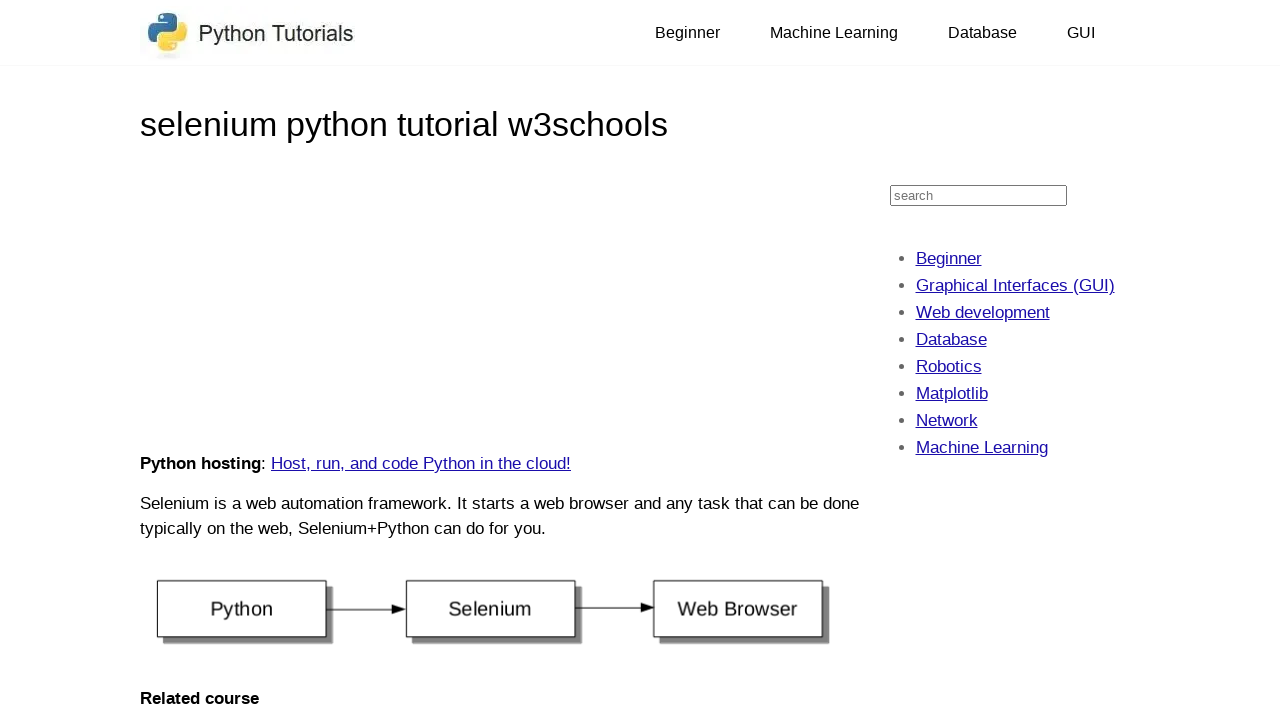

Navigated to Selenium tutorial page
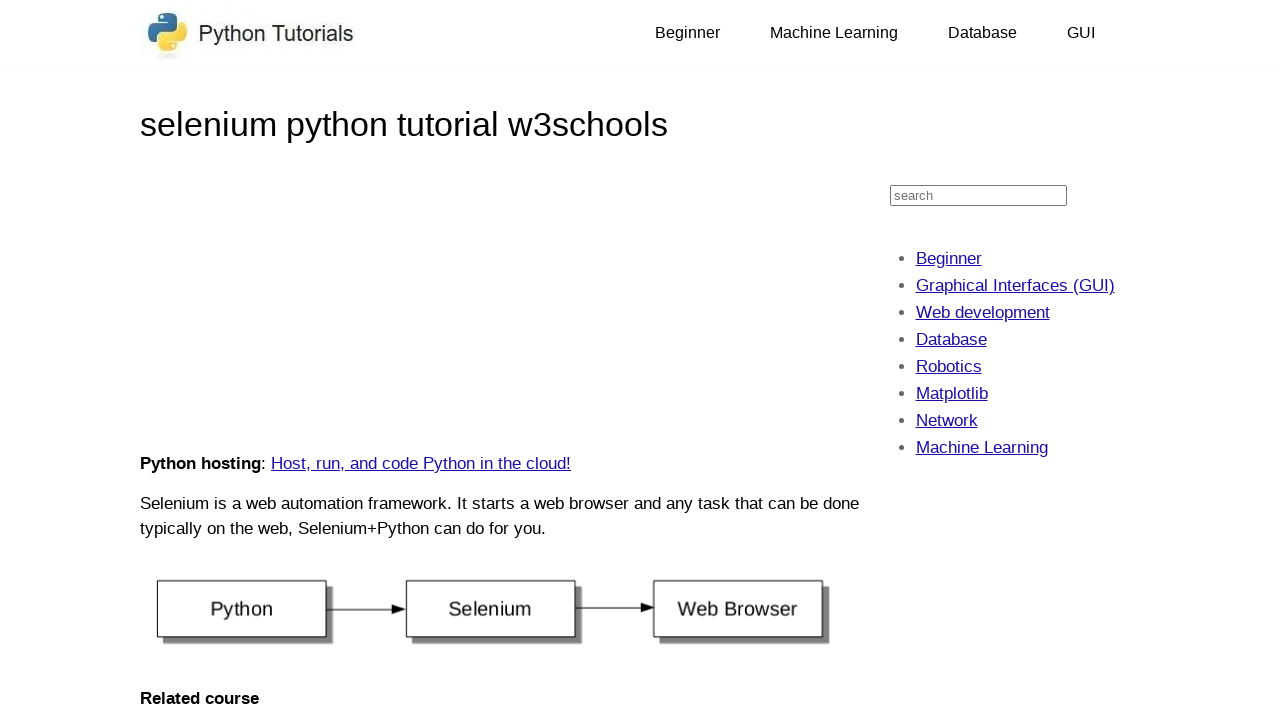

Clicked 'Selenium install' link at (224, 361) on a:text('Selenium install')
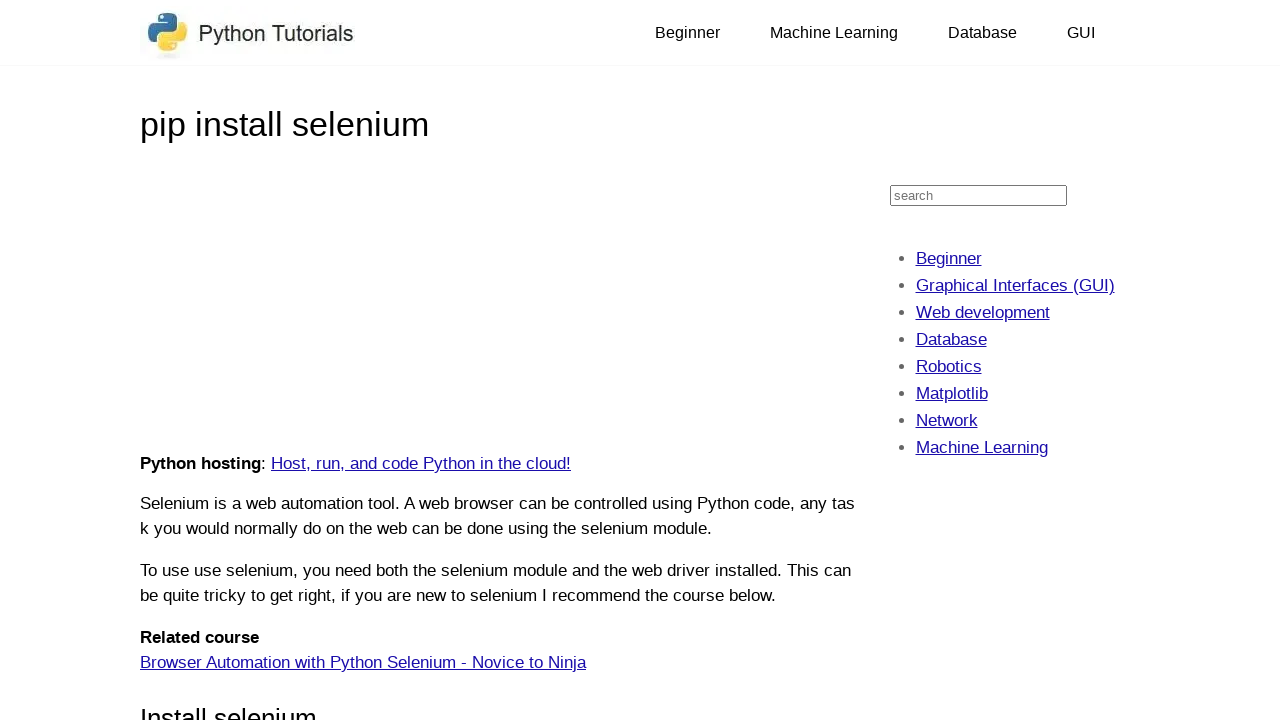

Clicked name field in contact form at (489, 360) on #contact-form-name
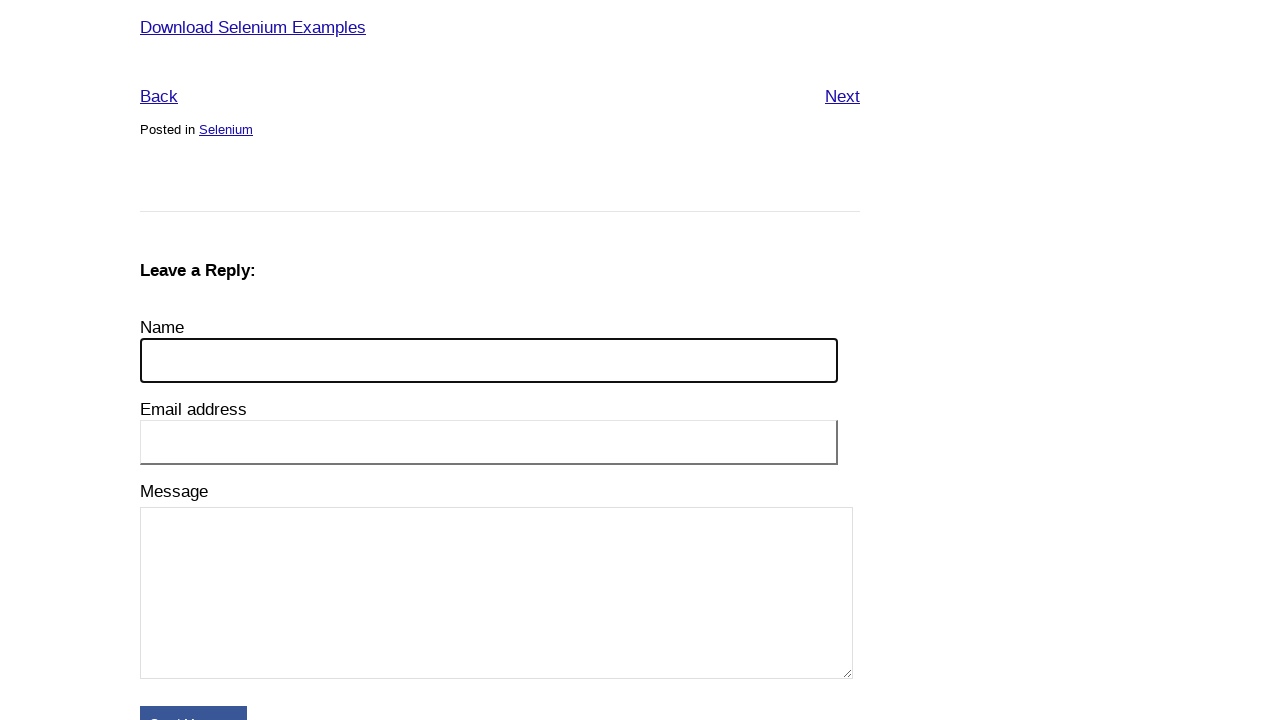

Filled name field with 'Samuel' on #contact-form-name
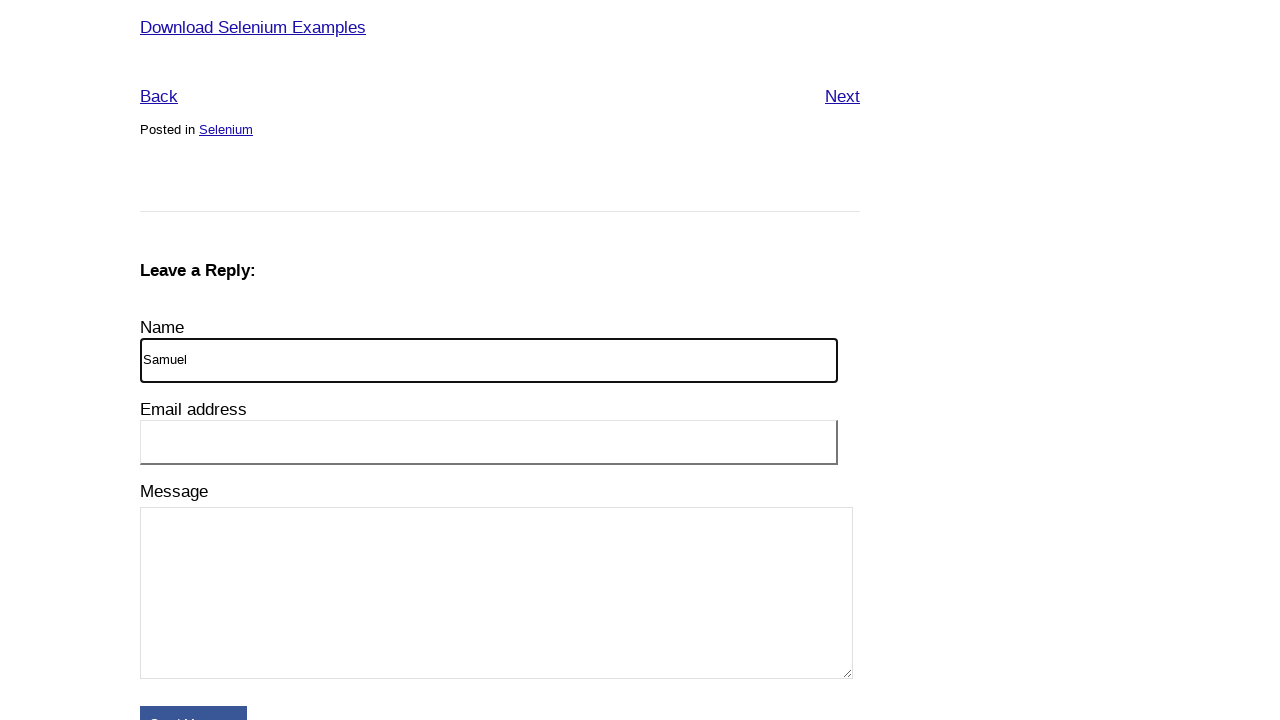

Clicked email field in contact form at (489, 442) on input[name='email']
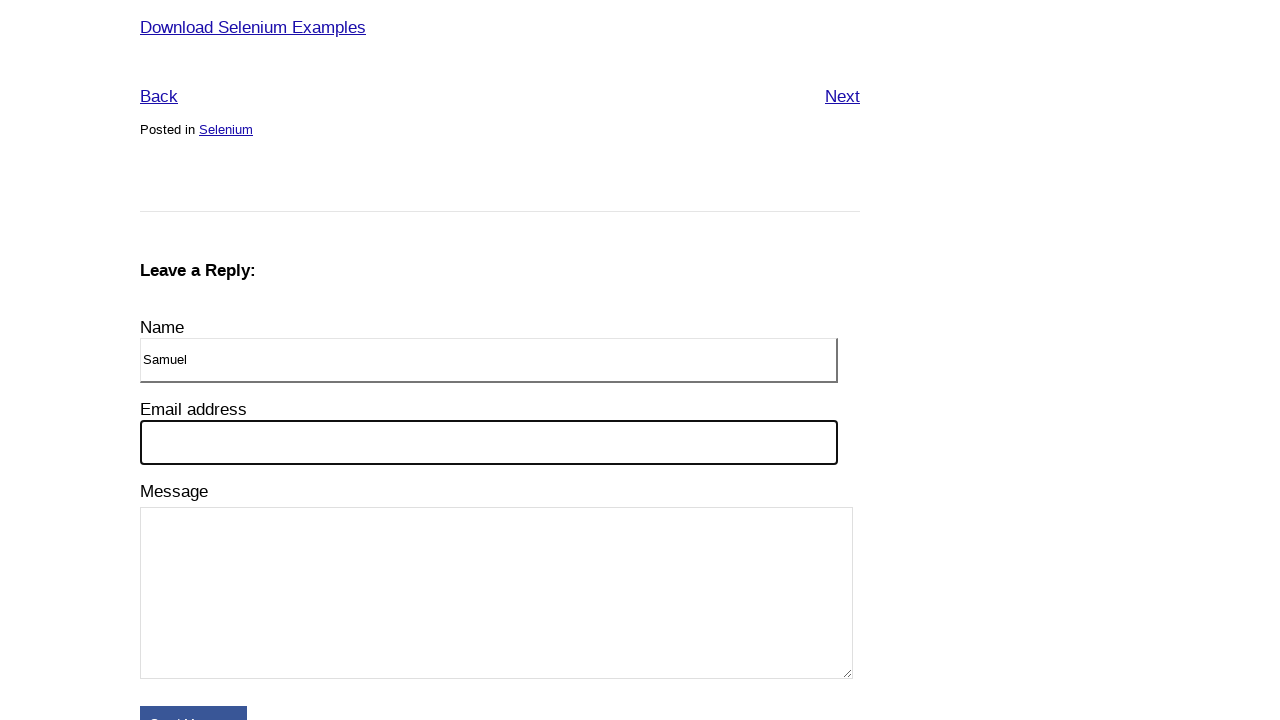

Filled email field with 'test@at.edu' on input[name='email']
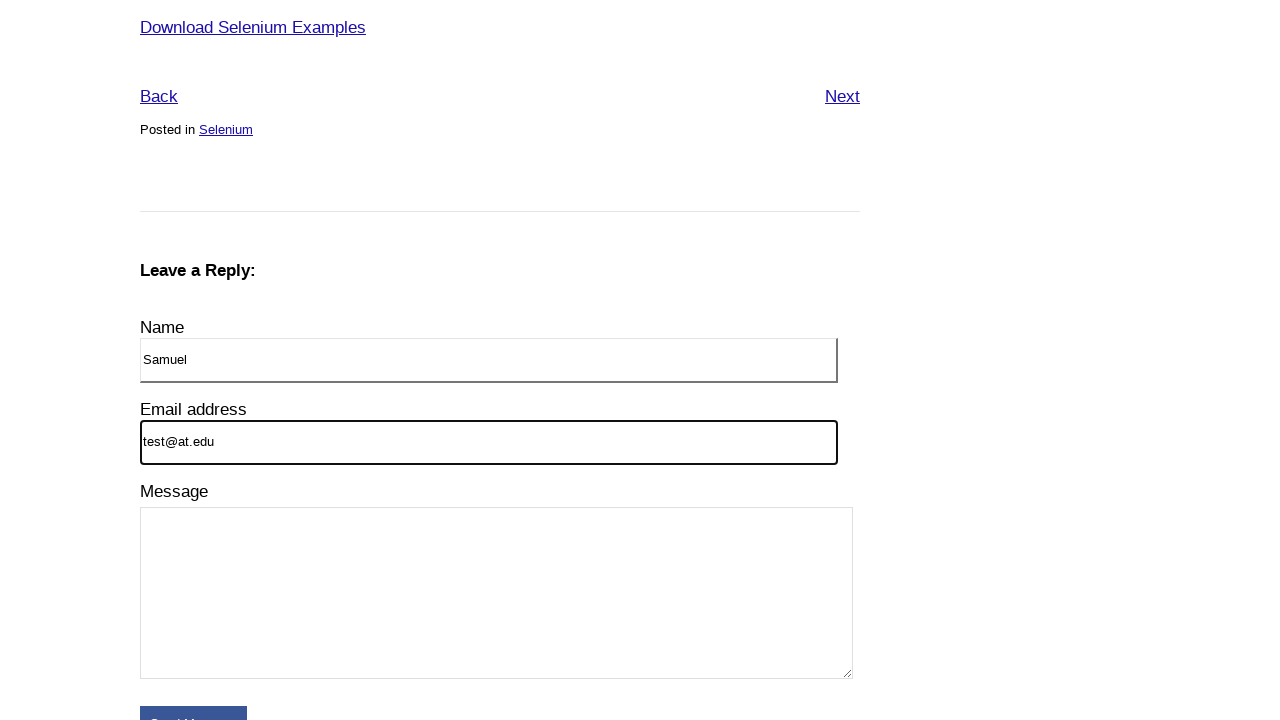

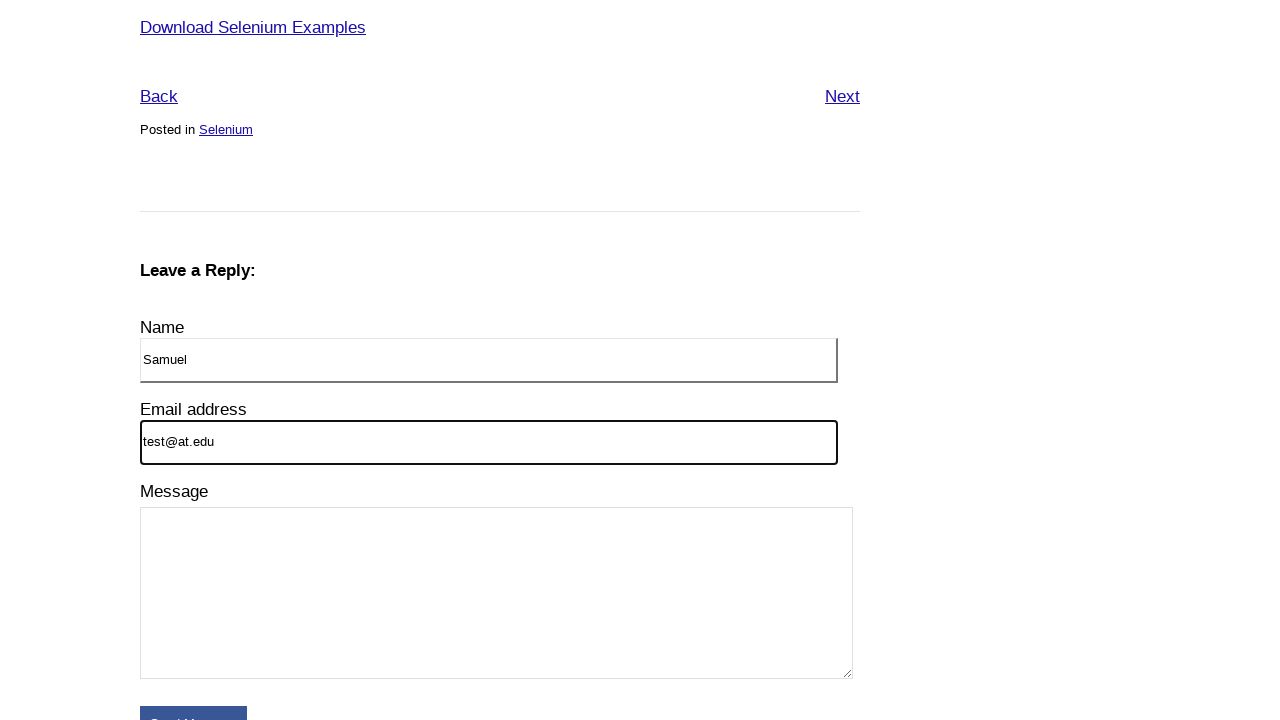